Tests the jQuery UI autocomplete widget by switching to the demo iframe, typing a search term into the input field, and waiting for autocomplete suggestions to appear.

Starting URL: https://jqueryui.com/autocomplete/

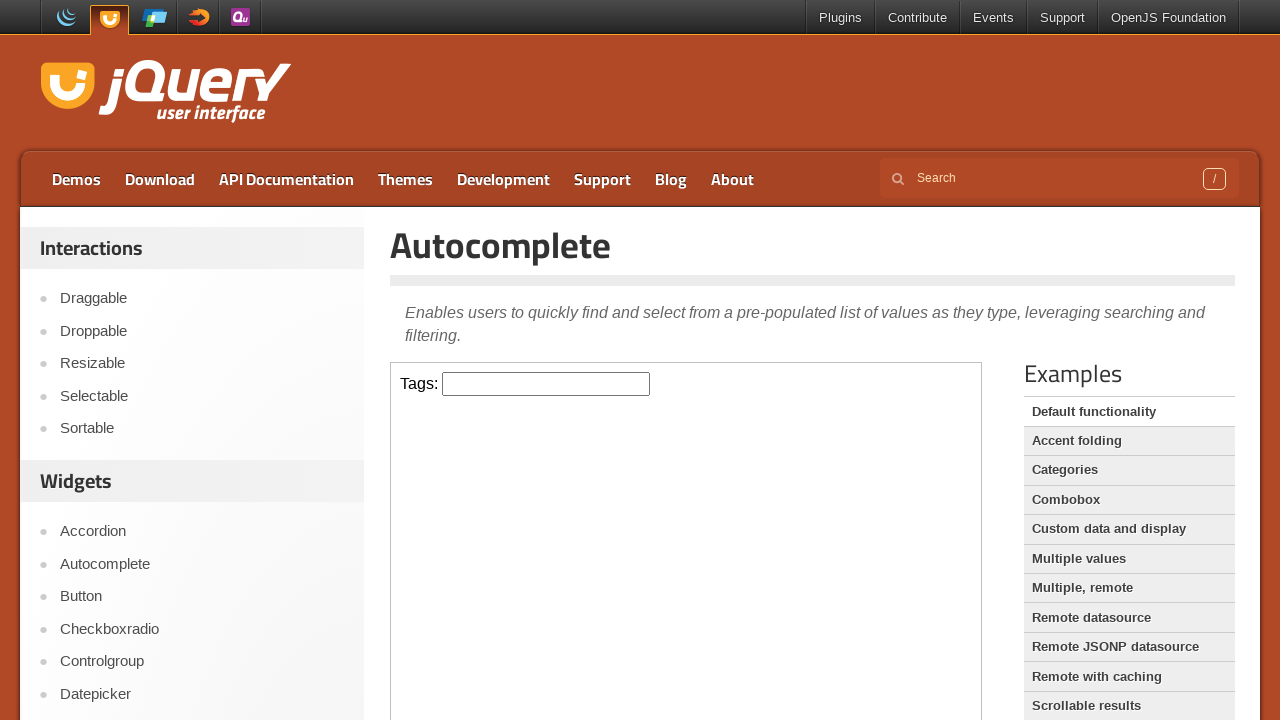

Located the demo iframe
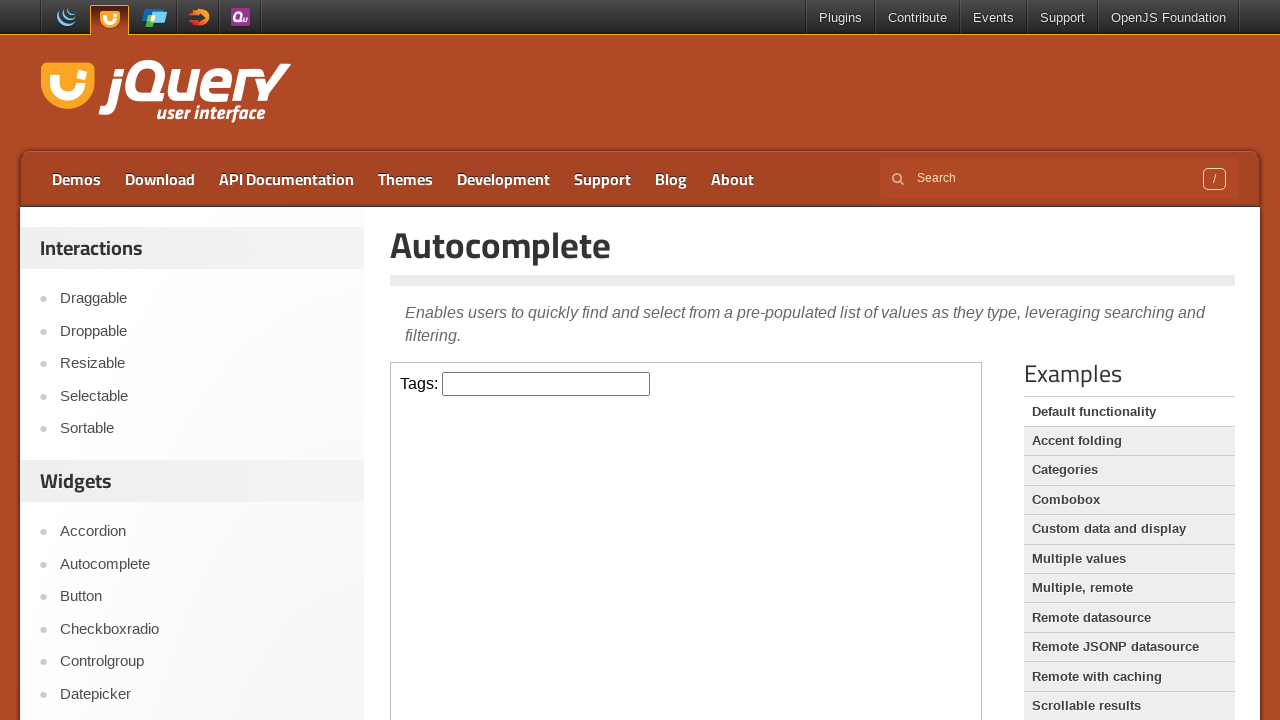

Typed 'action' into the autocomplete input field on .demo-frame >> internal:control=enter-frame >> #tags
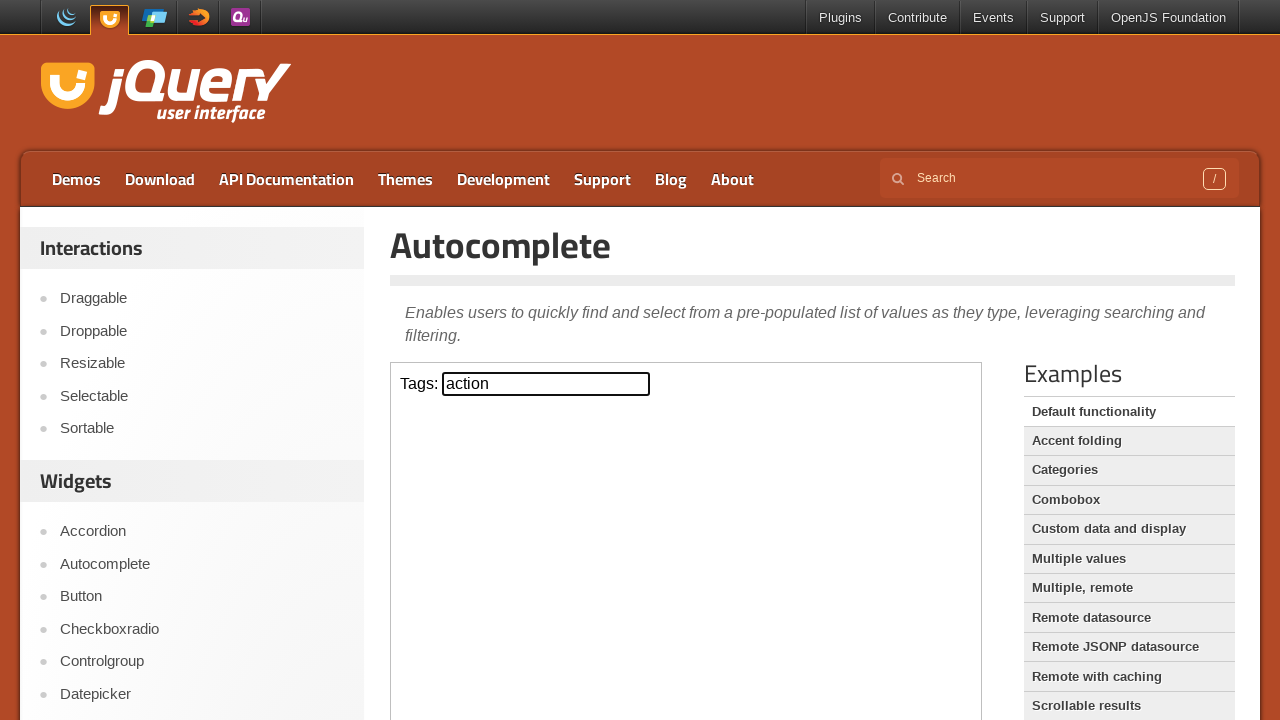

Autocomplete suggestions appeared and became visible
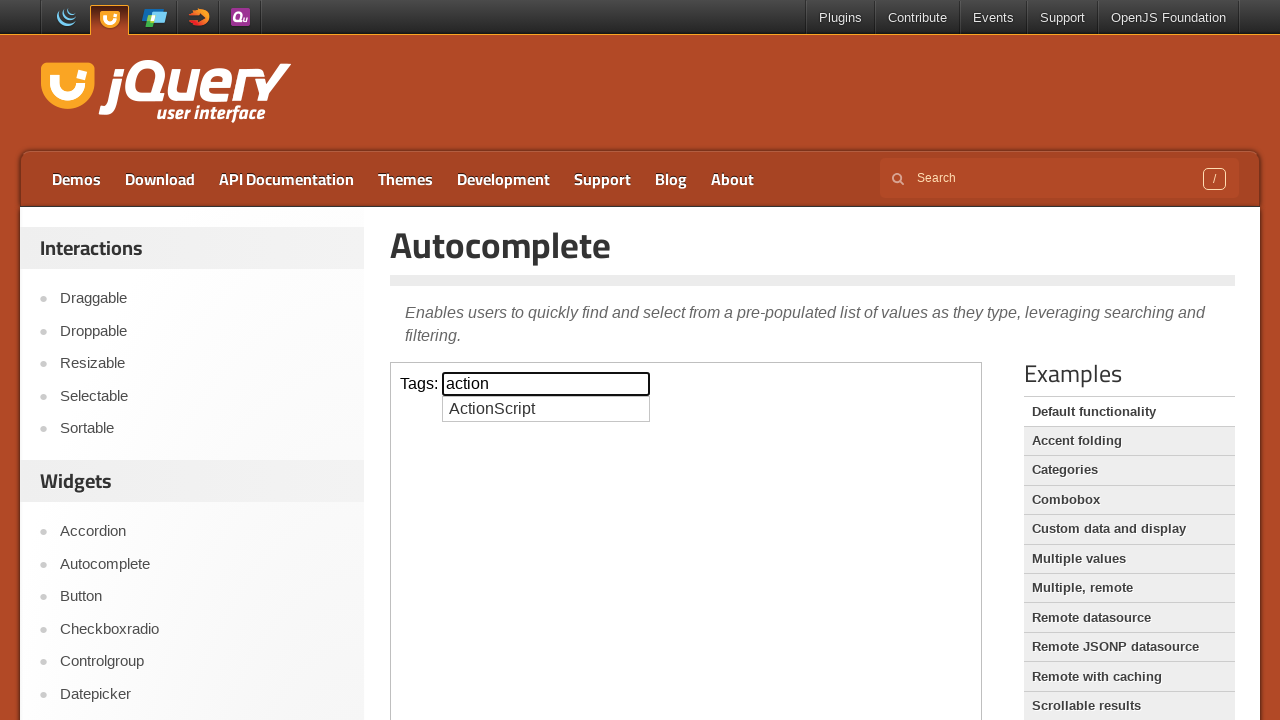

Clicked on the first autocomplete suggestion at (546, 409) on .demo-frame >> internal:control=enter-frame >> ul.ui-autocomplete li >> nth=0
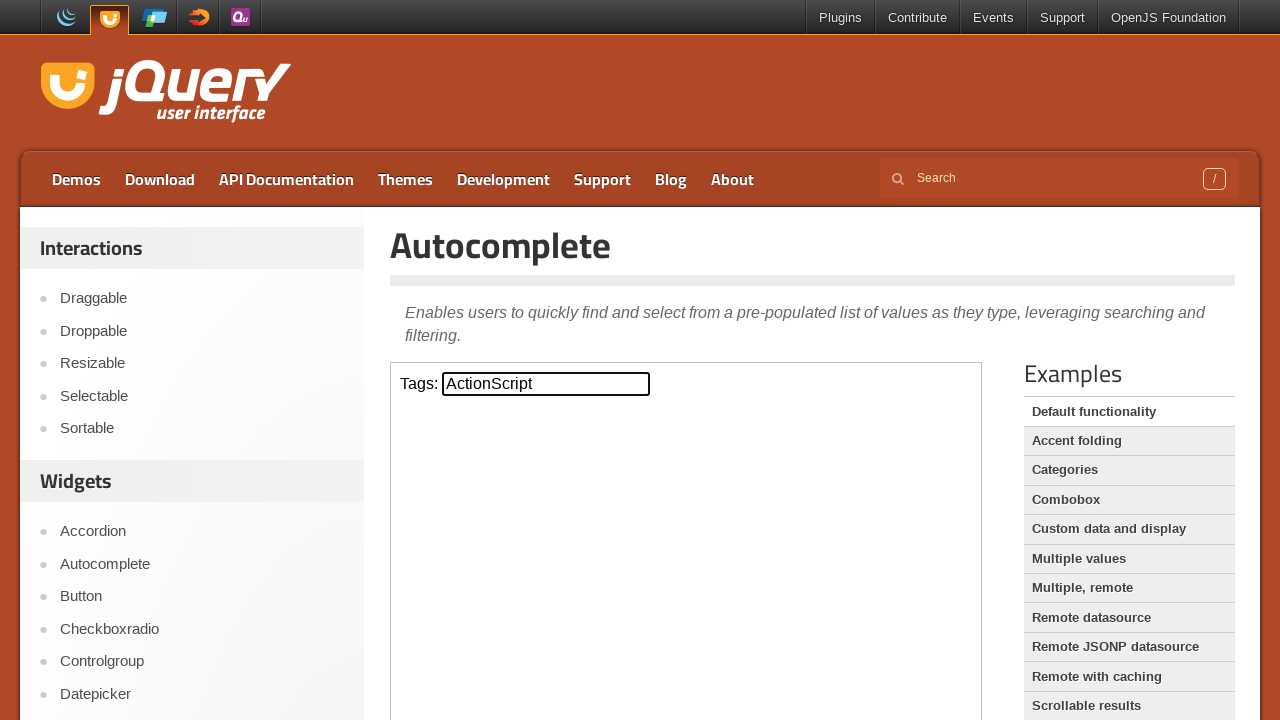

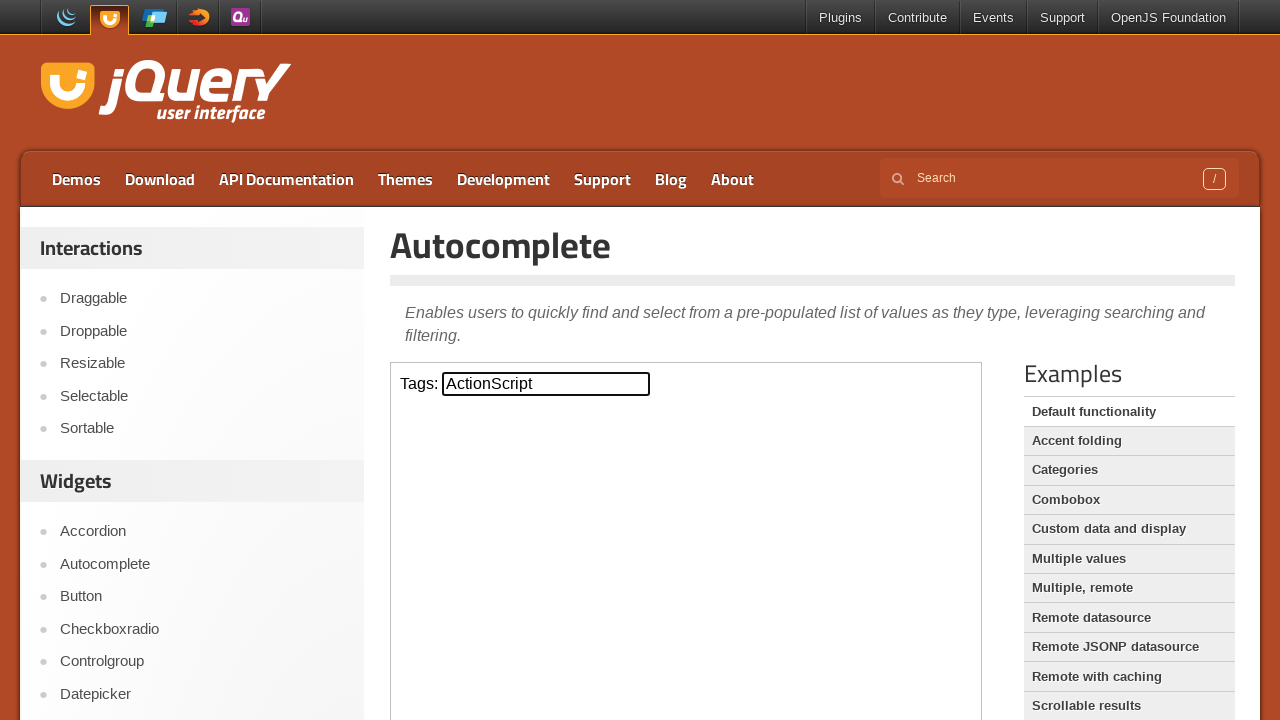